Tests multi-tab browser navigation by visiting nopCommerce demo site, then navigating to OpenCart, opening a new tab, and navigating to OrangeHRM website.

Starting URL: https://demo.nopcommerce.com/

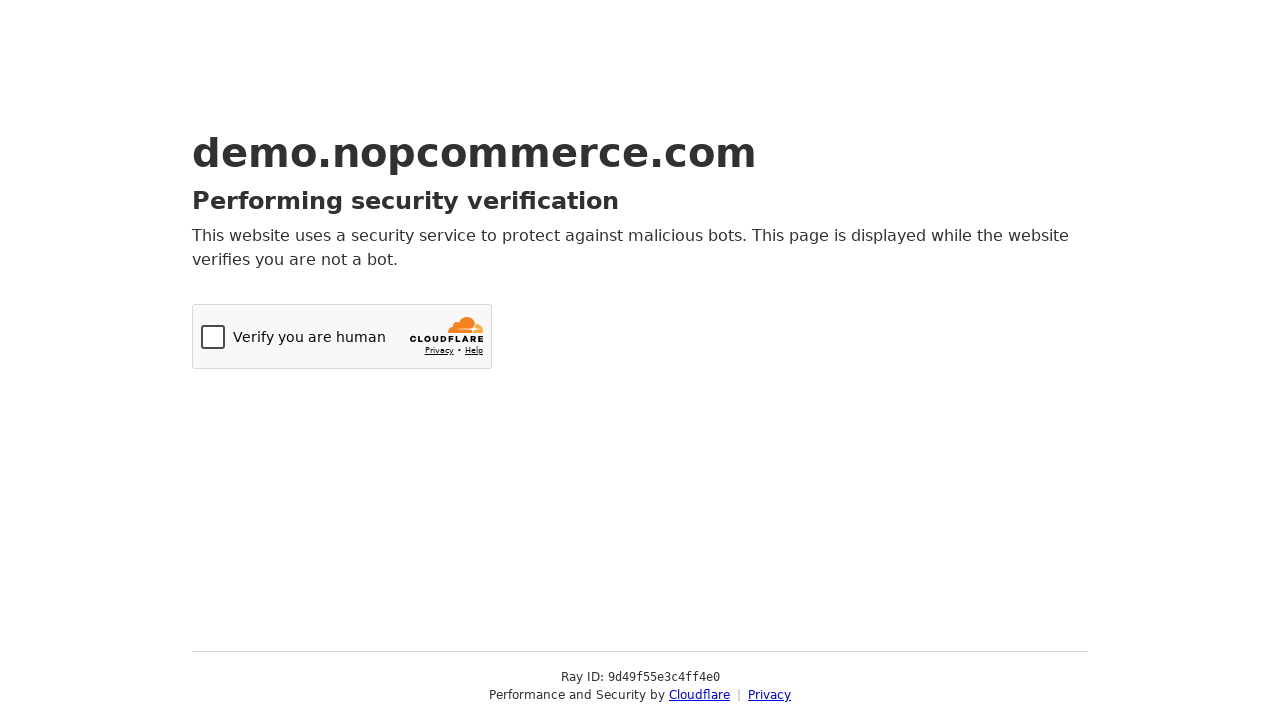

Navigated to OpenCart website
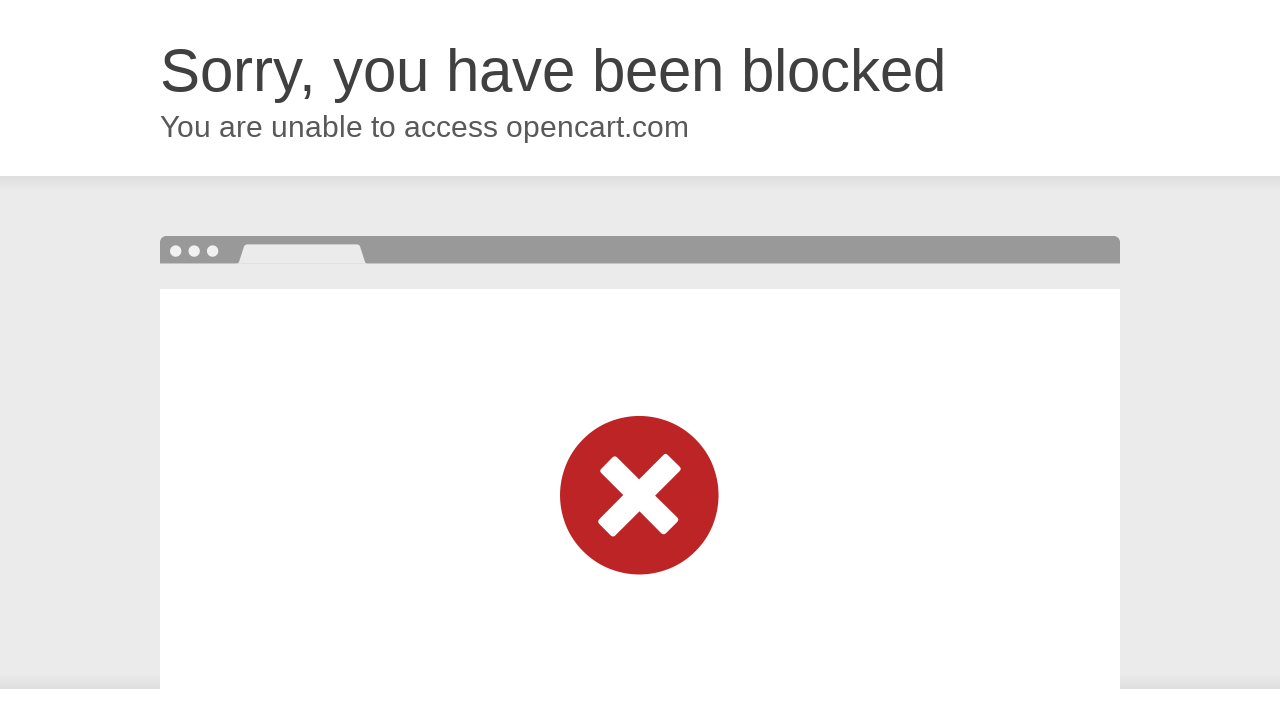

Opened a new tab
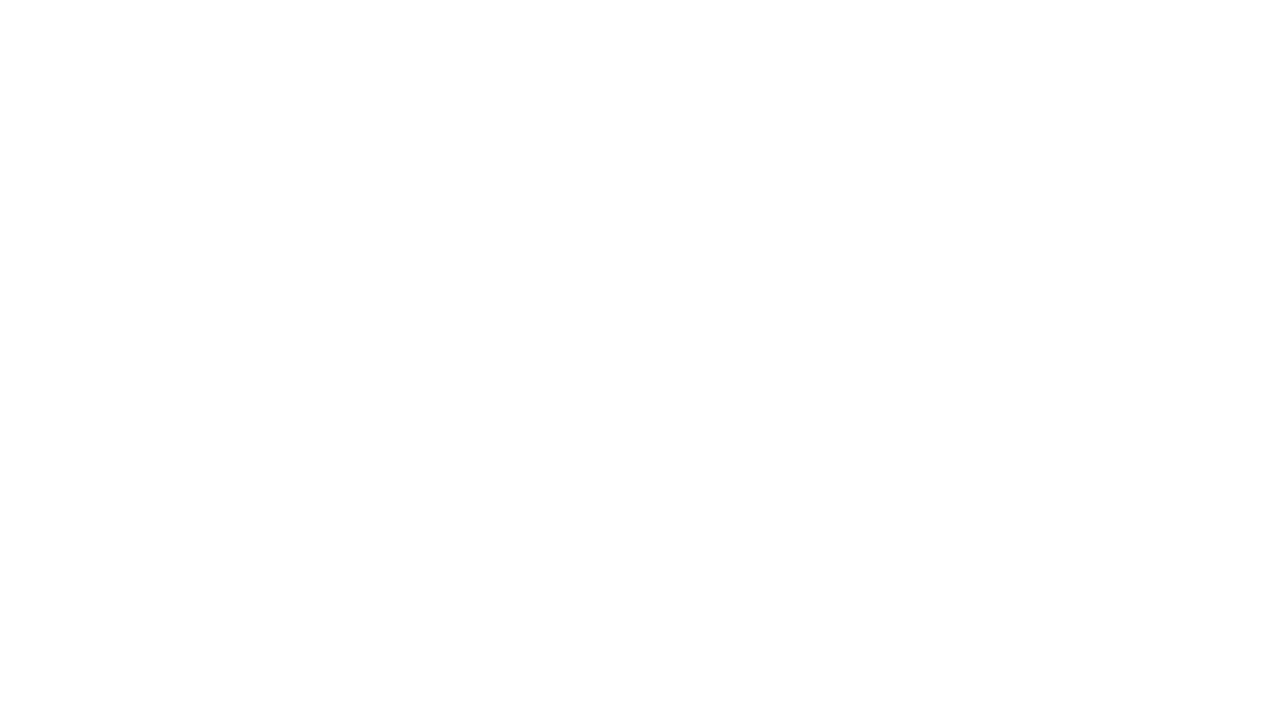

Navigated to OrangeHRM website in new tab
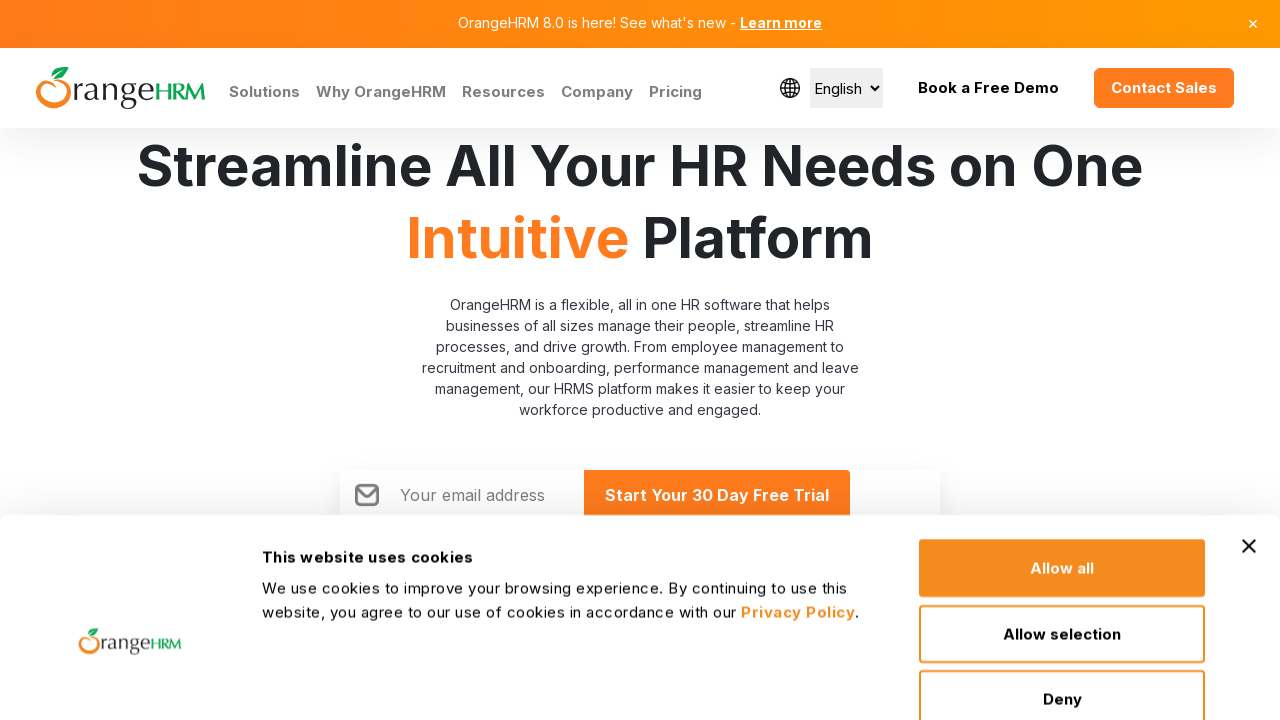

OrangeHRM page fully loaded (domcontentloaded)
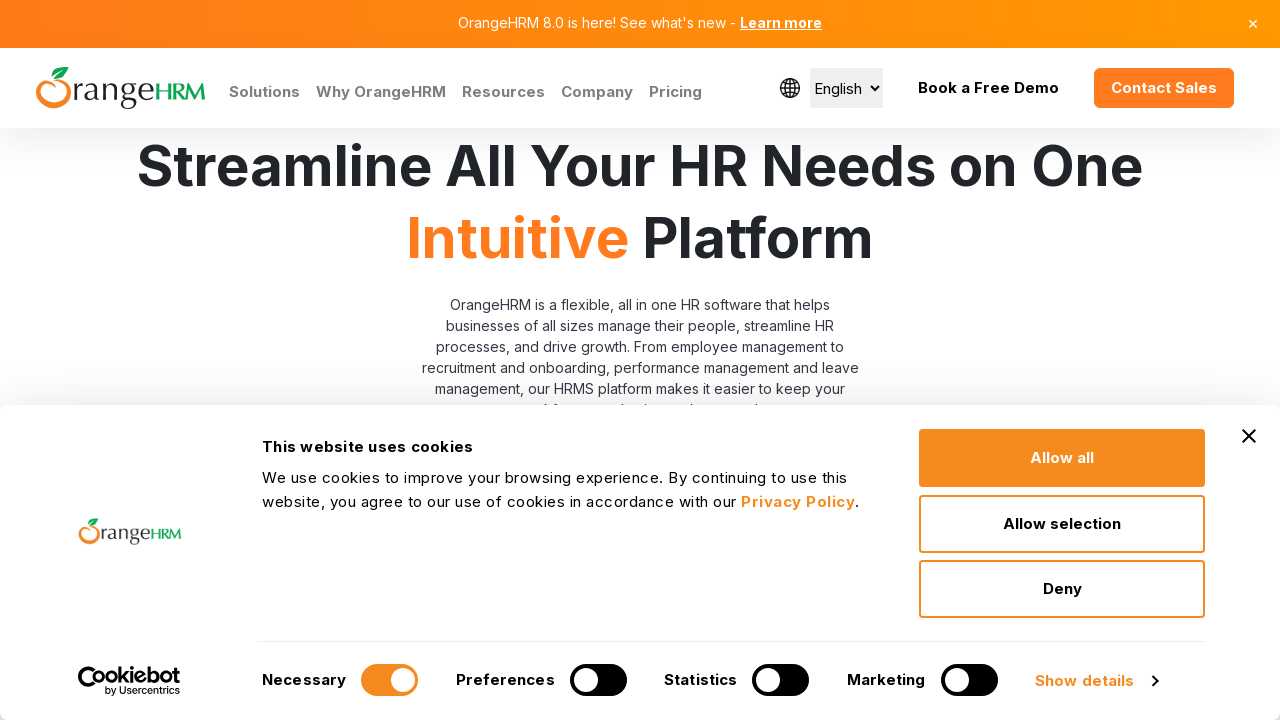

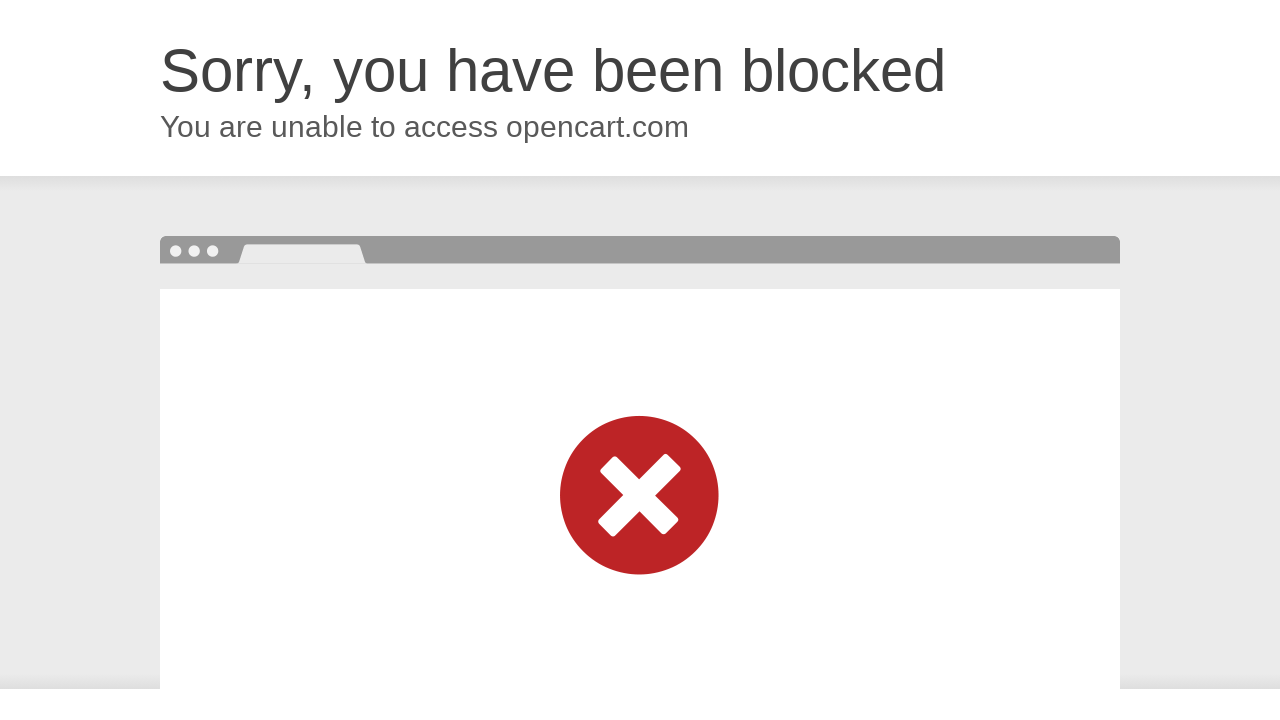